Tests clicking a button with a dynamic ID multiple times to verify the button can be located by CSS class selector regardless of changing IDs

Starting URL: http://uitestingplayground.com/dynamicid

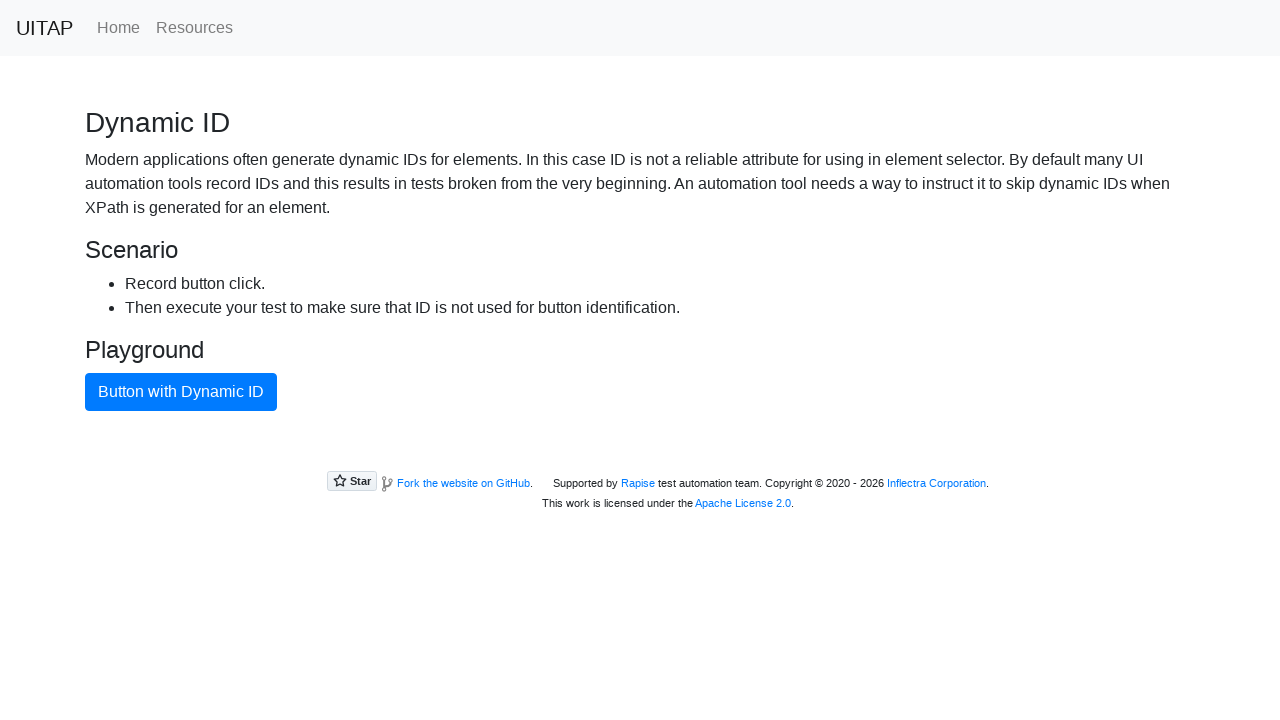

Navigated to dynamic ID test page
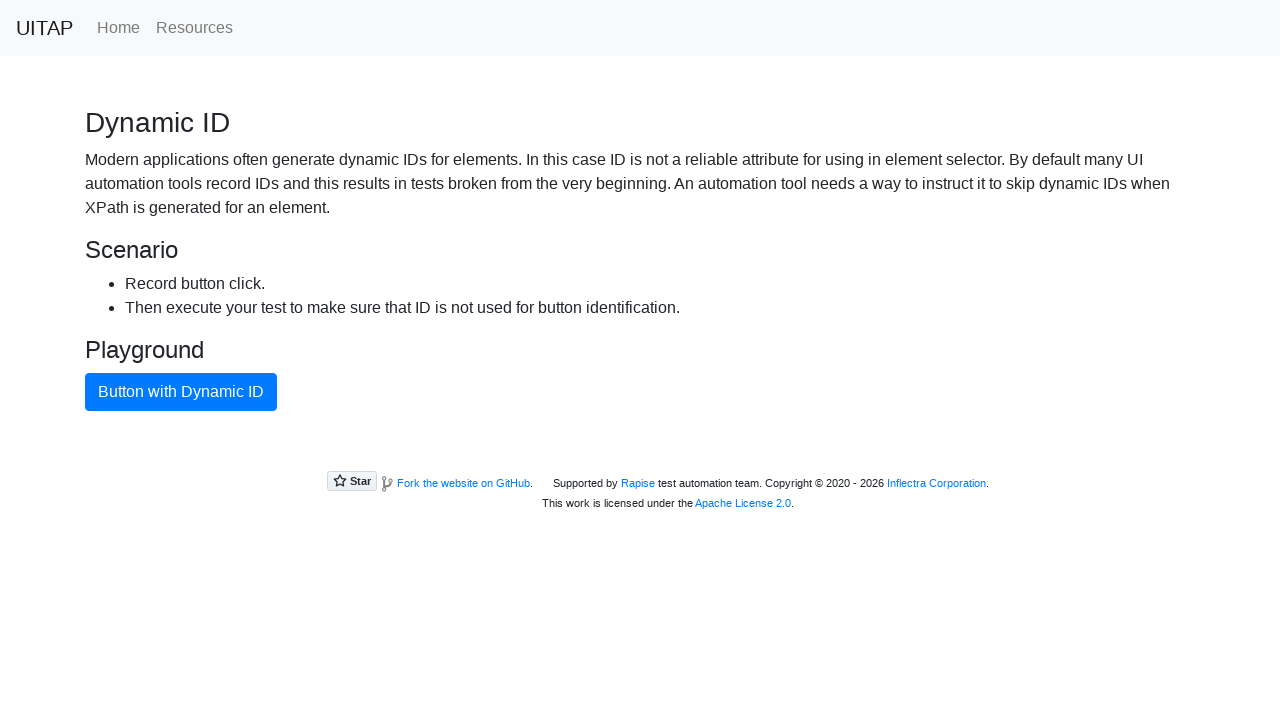

Clicked button with dynamic ID (attempt 1) at (181, 392) on button.btn-primary
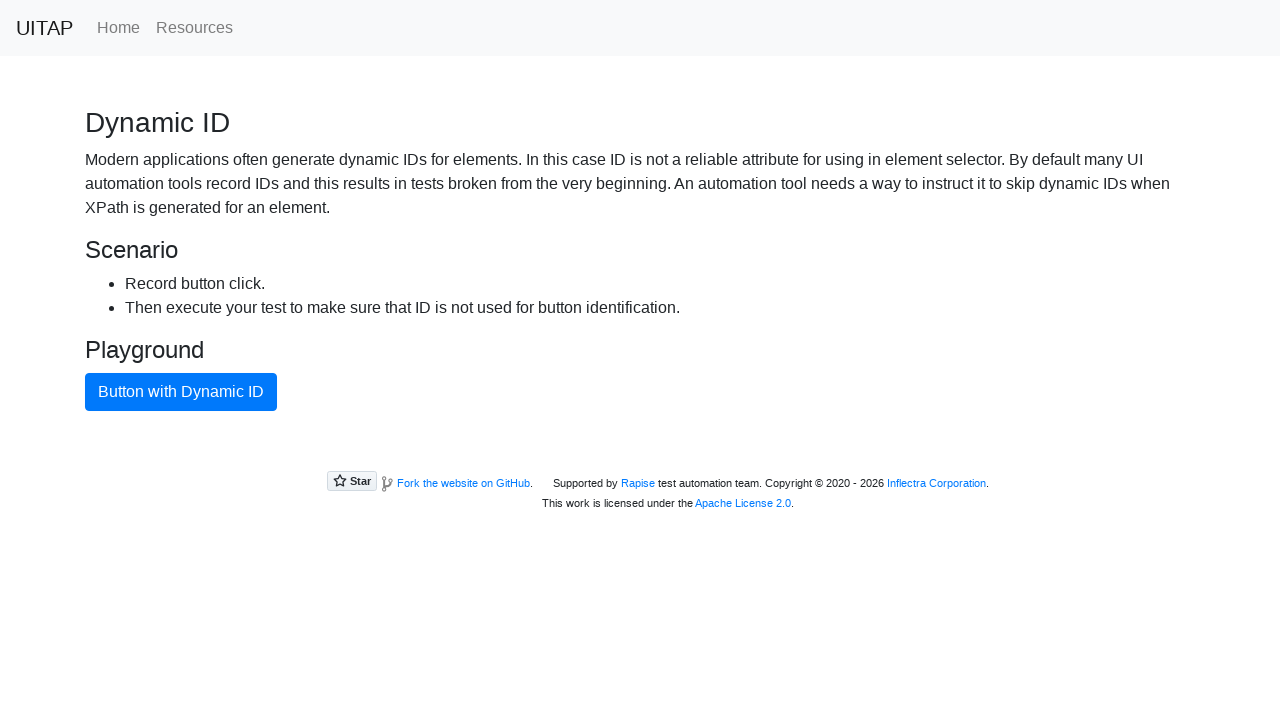

Clicked button with dynamic ID (attempt 2) at (181, 392) on button.btn-primary
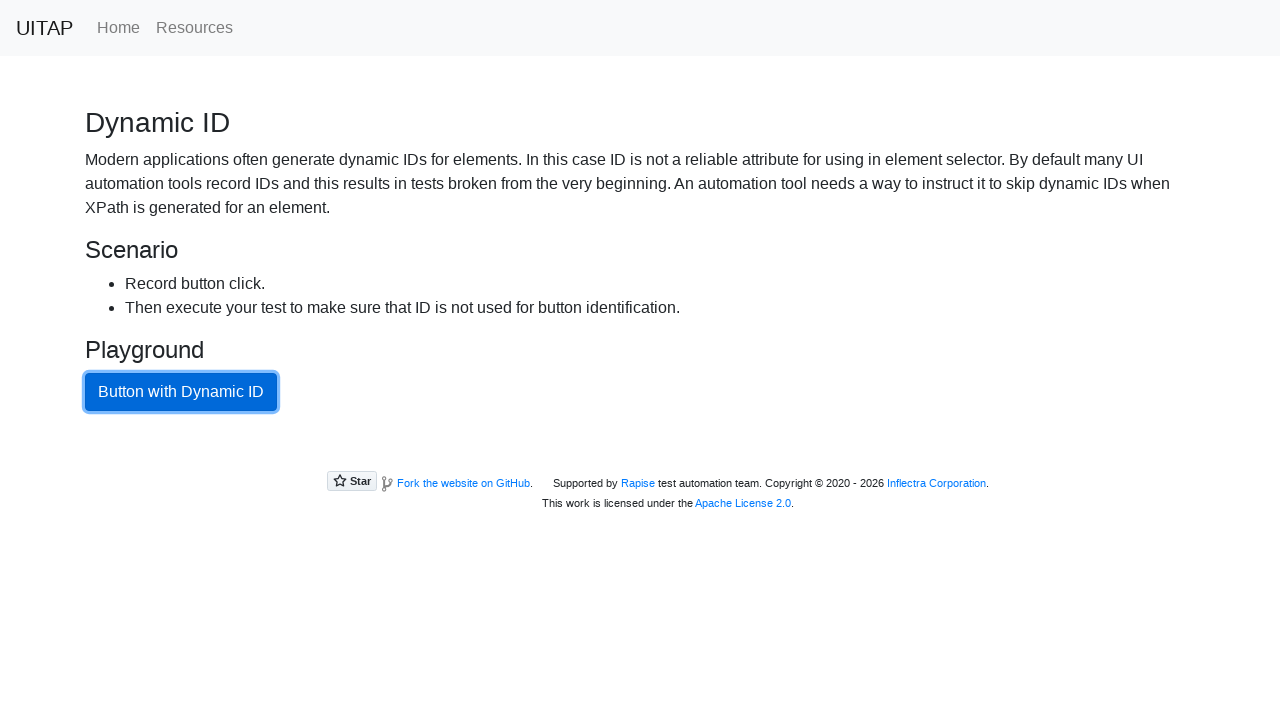

Clicked button with dynamic ID (attempt 3) at (181, 392) on button.btn-primary
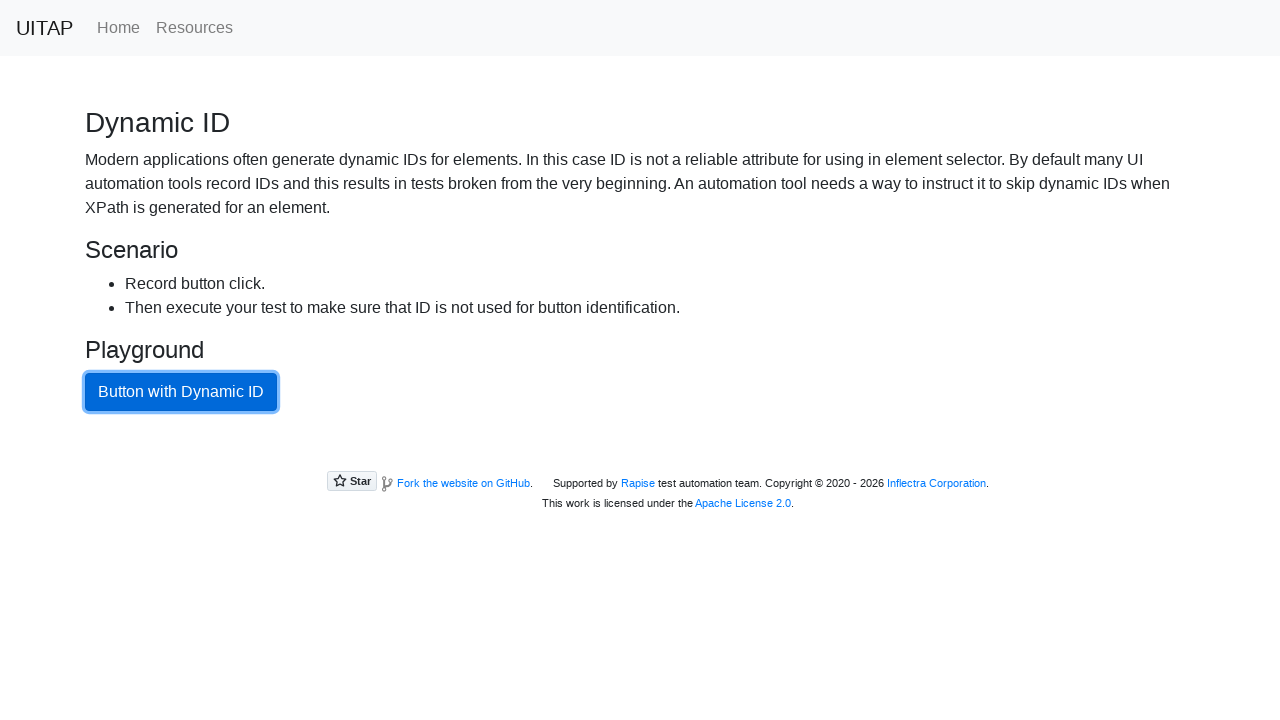

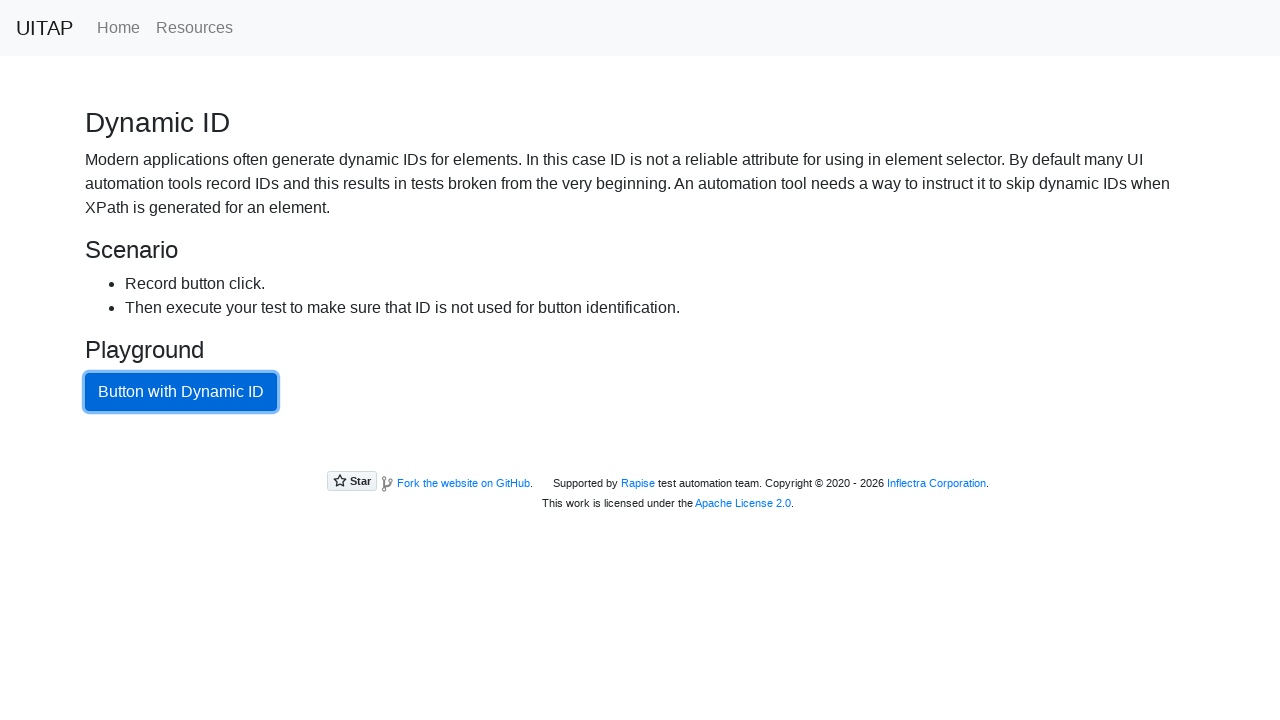